Tests that the currently applied filter link is highlighted with the selected class.

Starting URL: https://demo.playwright.dev/todomvc

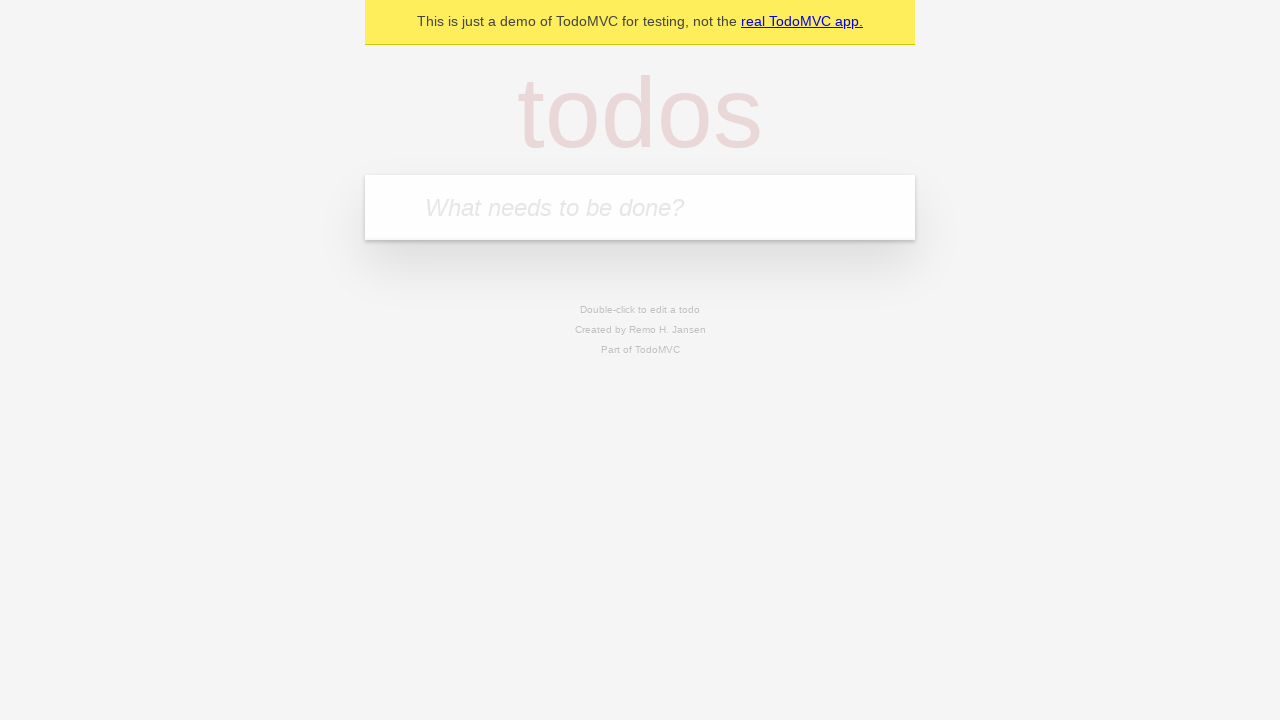

Filled todo input with 'buy some cheese' on internal:attr=[placeholder="What needs to be done?"i]
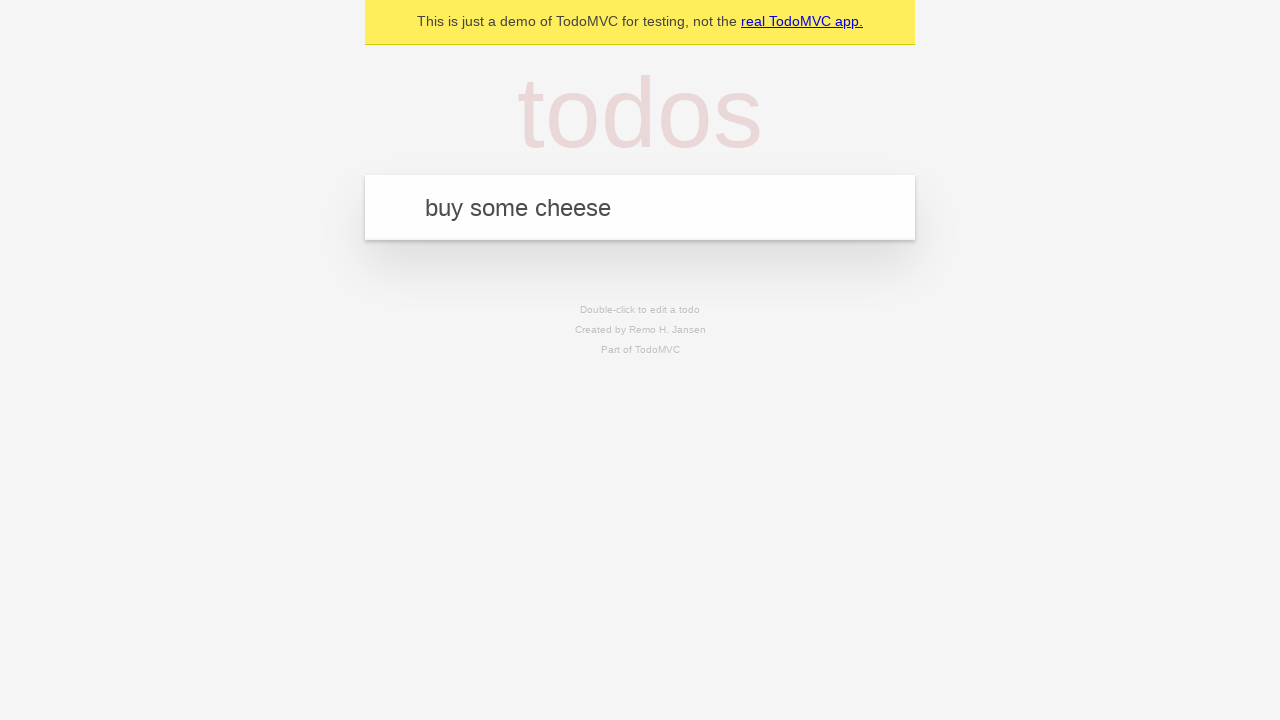

Pressed Enter to add first todo on internal:attr=[placeholder="What needs to be done?"i]
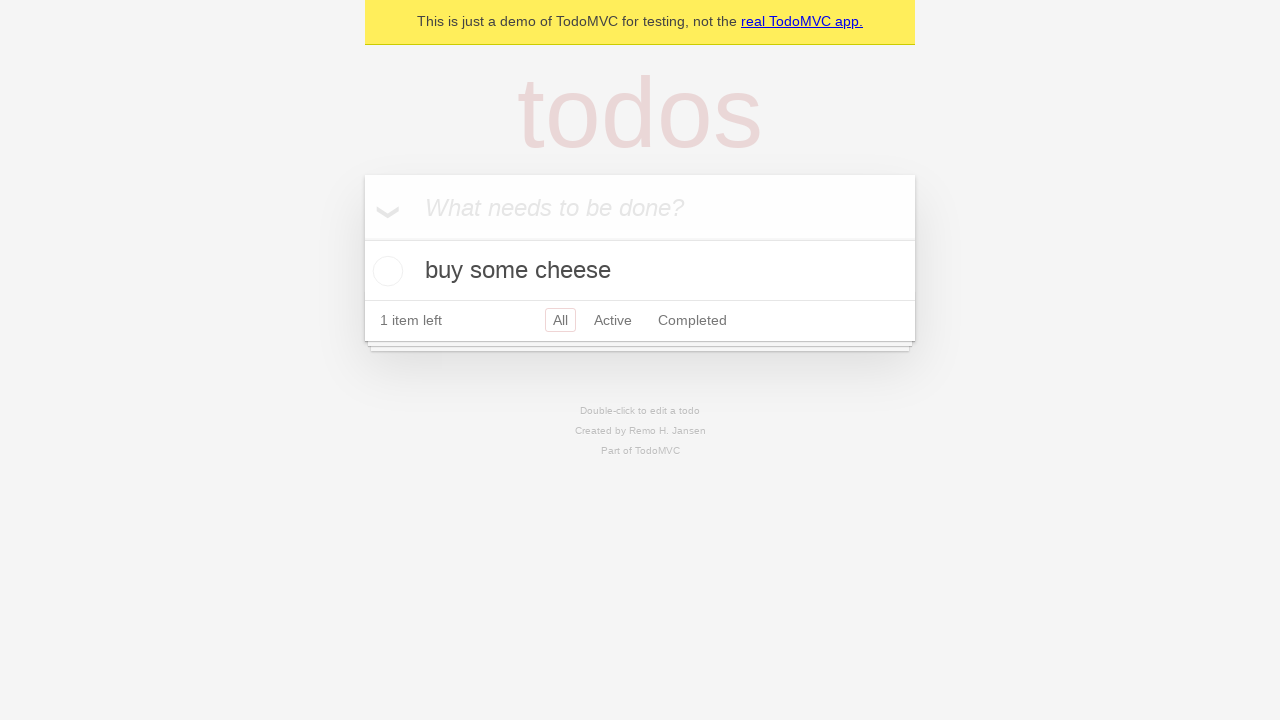

Filled todo input with 'feed the cat' on internal:attr=[placeholder="What needs to be done?"i]
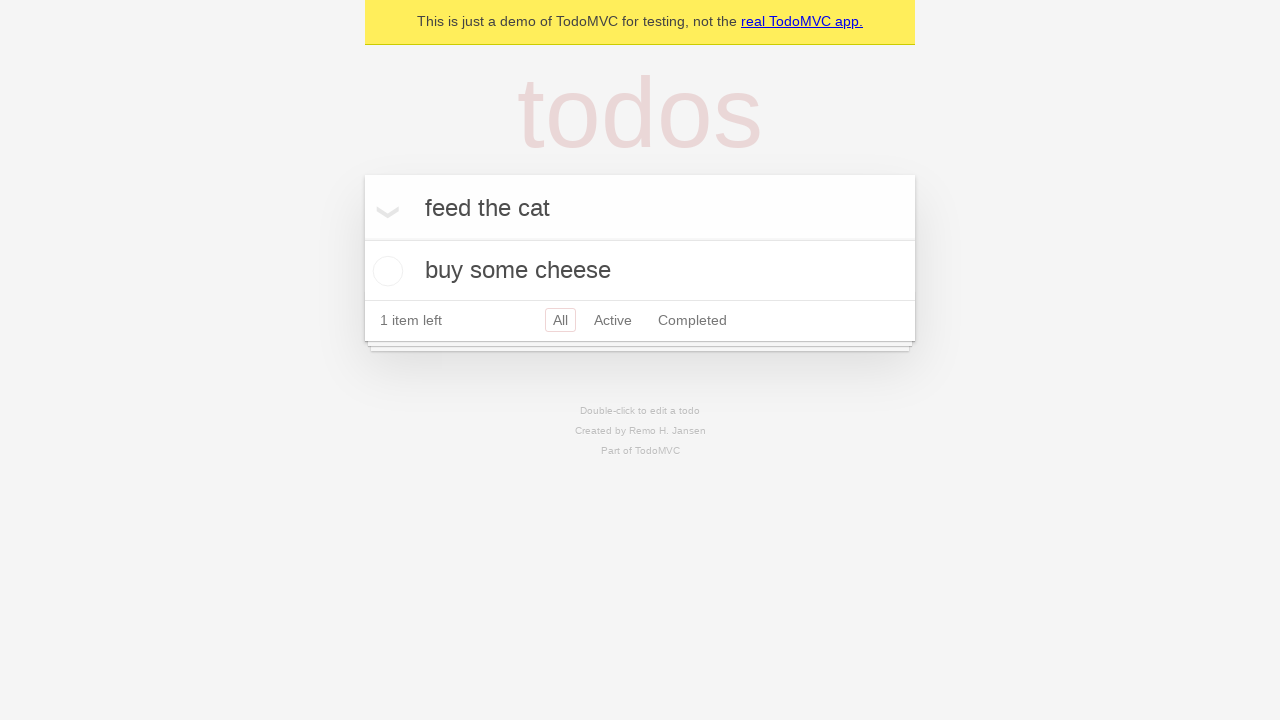

Pressed Enter to add second todo on internal:attr=[placeholder="What needs to be done?"i]
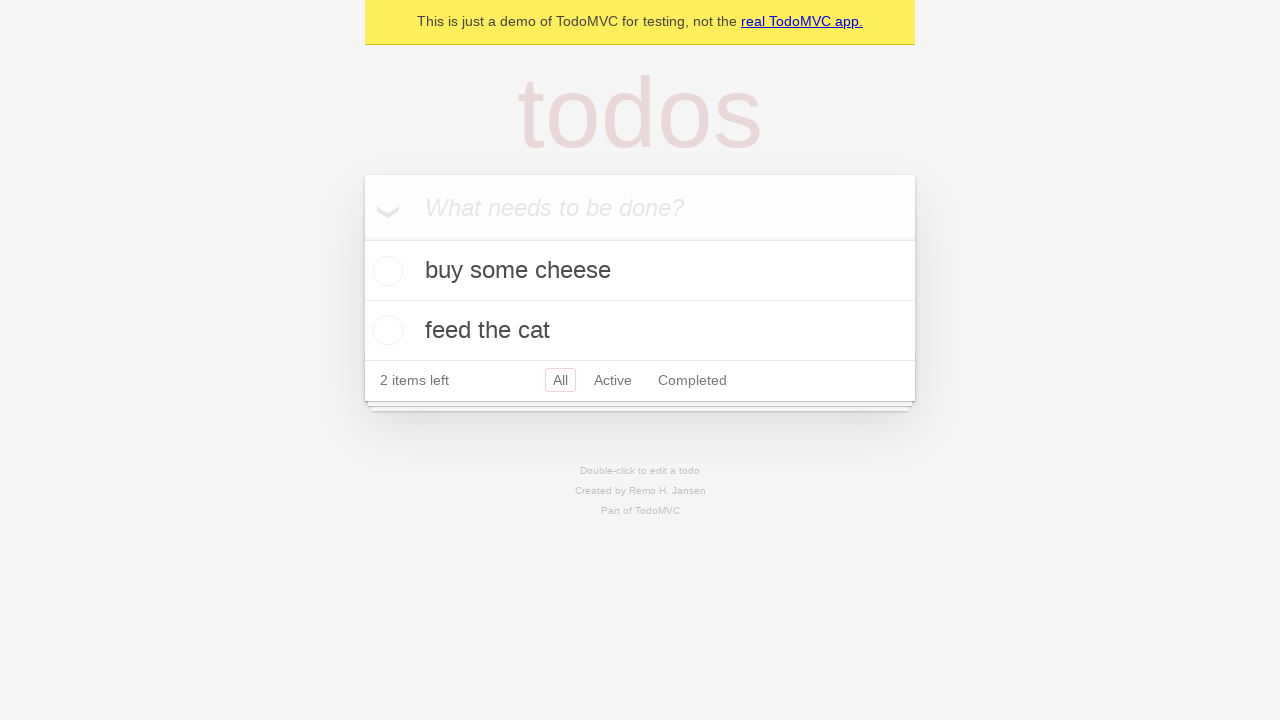

Filled todo input with 'book a doctors appointment' on internal:attr=[placeholder="What needs to be done?"i]
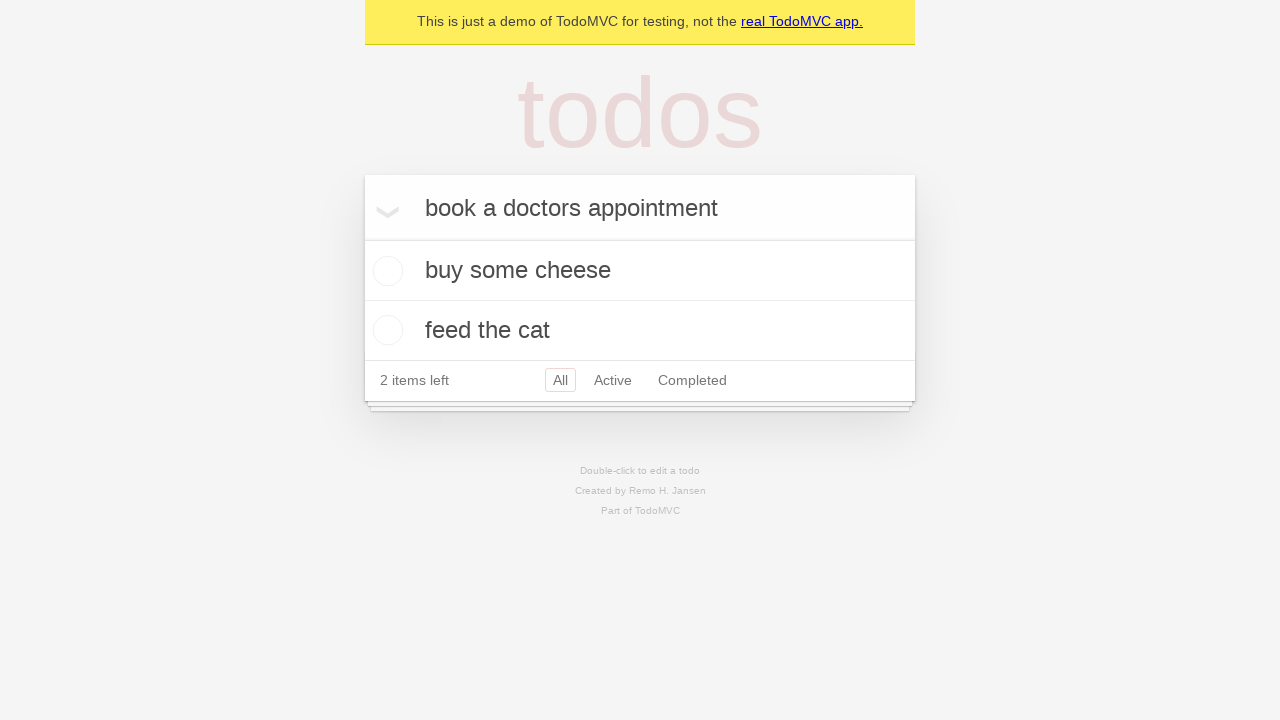

Pressed Enter to add third todo on internal:attr=[placeholder="What needs to be done?"i]
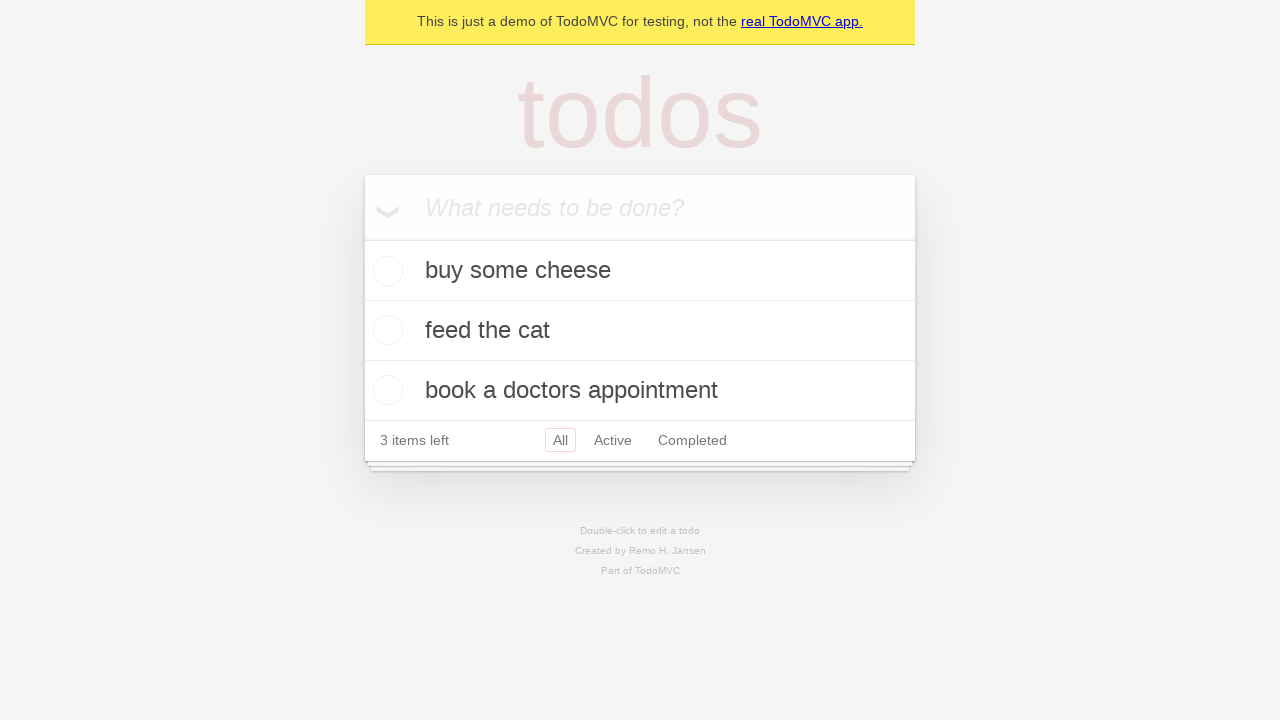

Clicked Active filter link at (613, 440) on internal:role=link[name="Active"i]
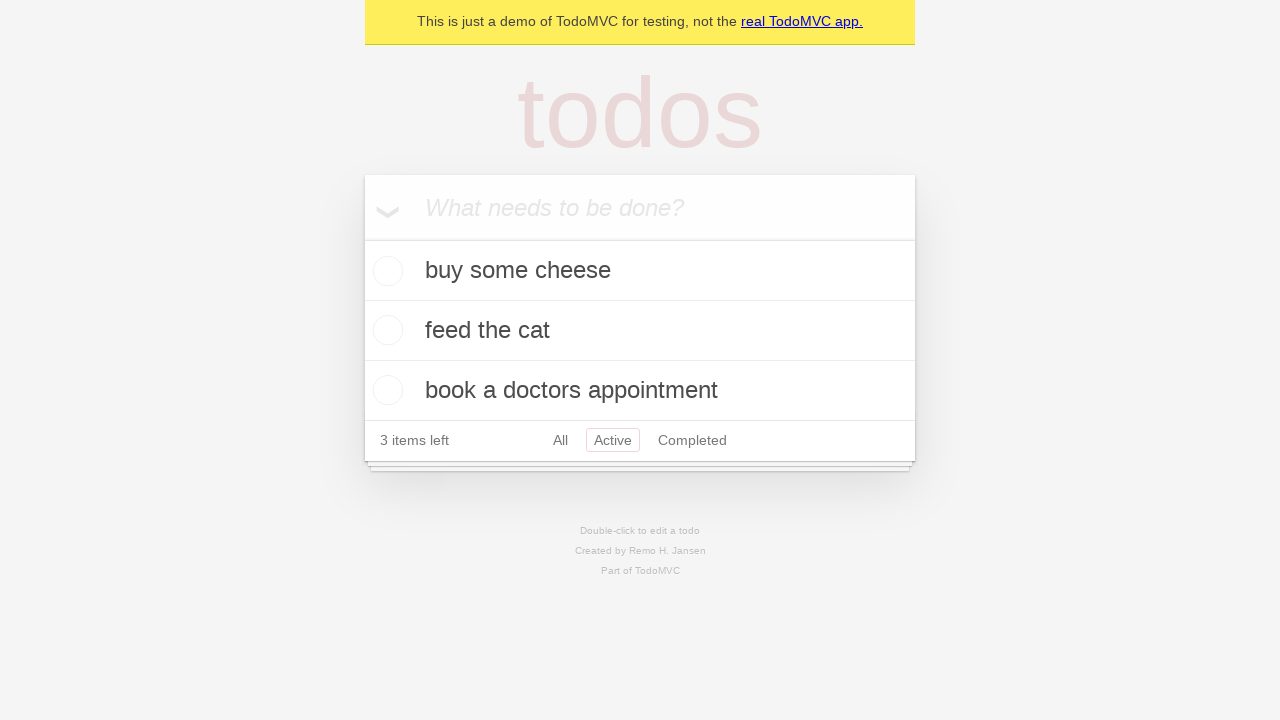

Clicked Completed filter link at (692, 440) on internal:role=link[name="Completed"i]
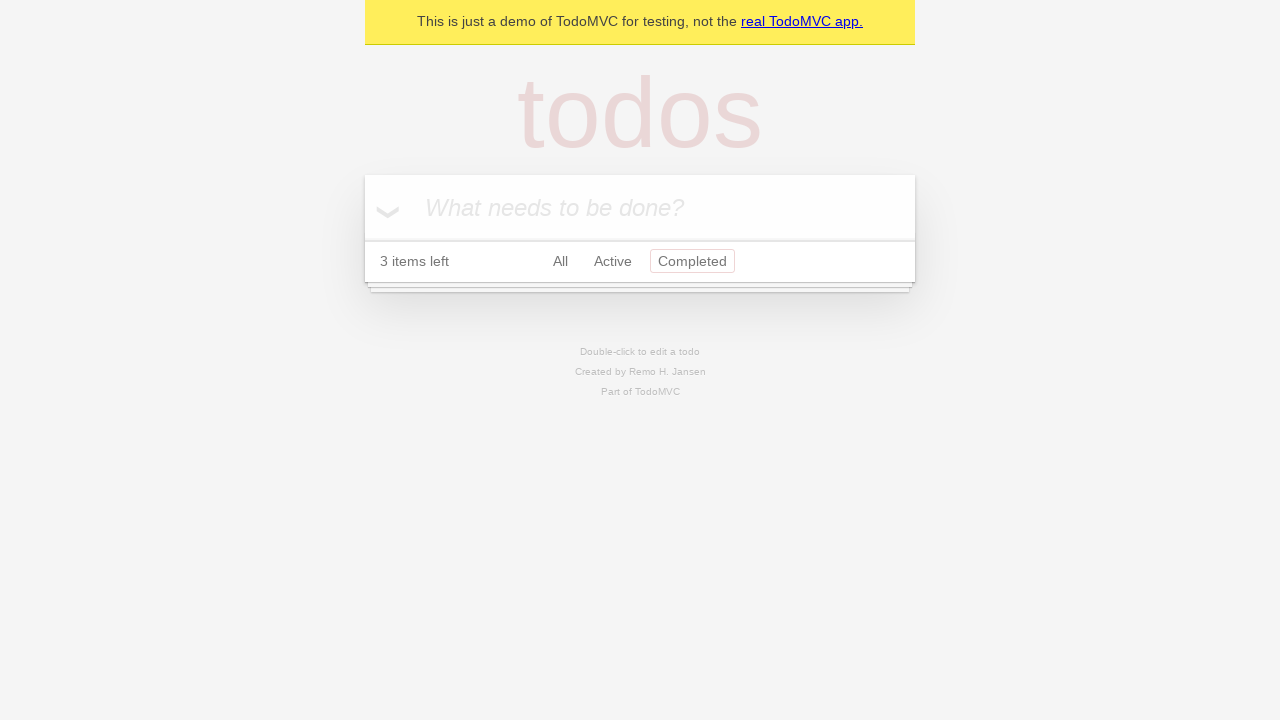

Completed filter link is now highlighted with selected class
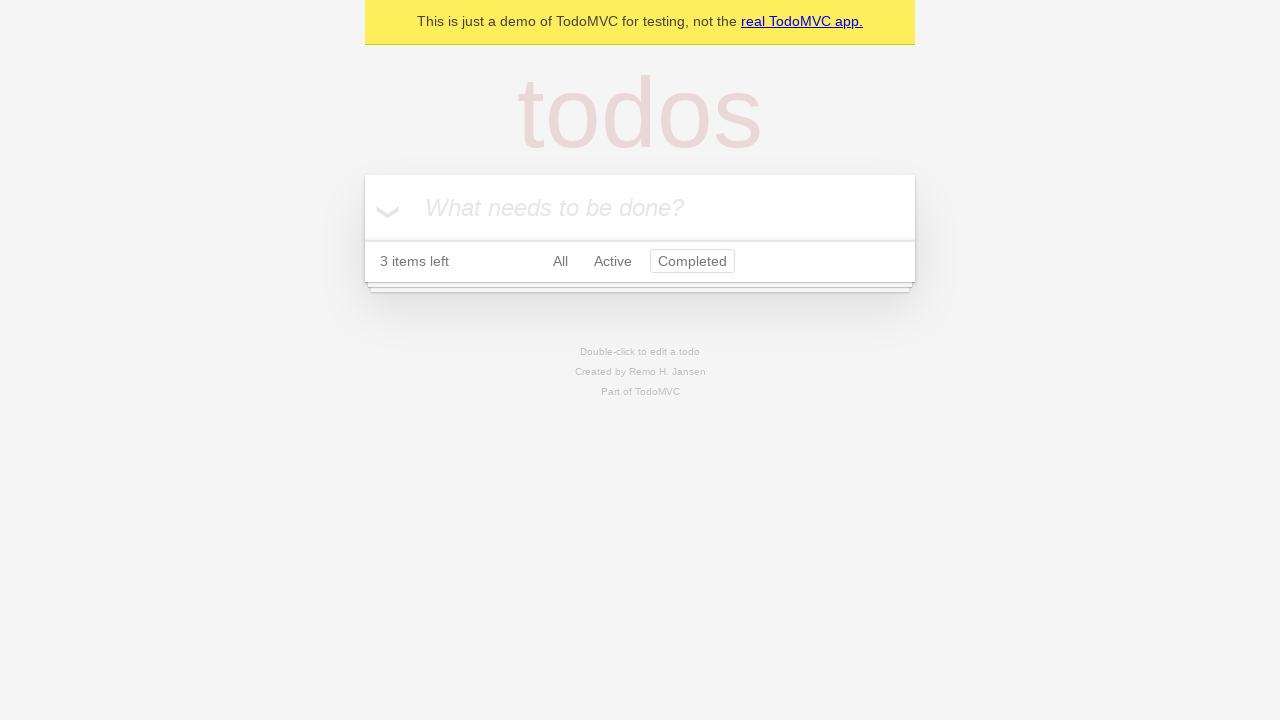

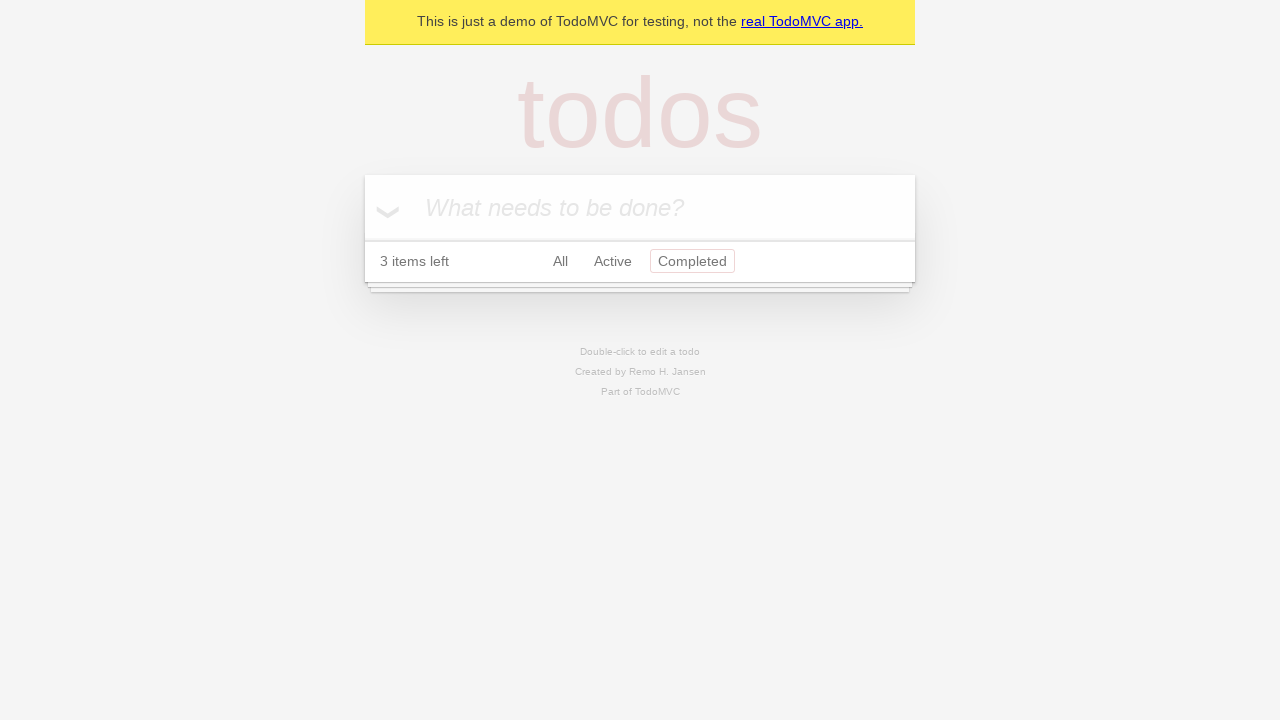